Tests form submission with an excessively long name to trigger validation error

Starting URL: https://carros-crud.vercel.app/

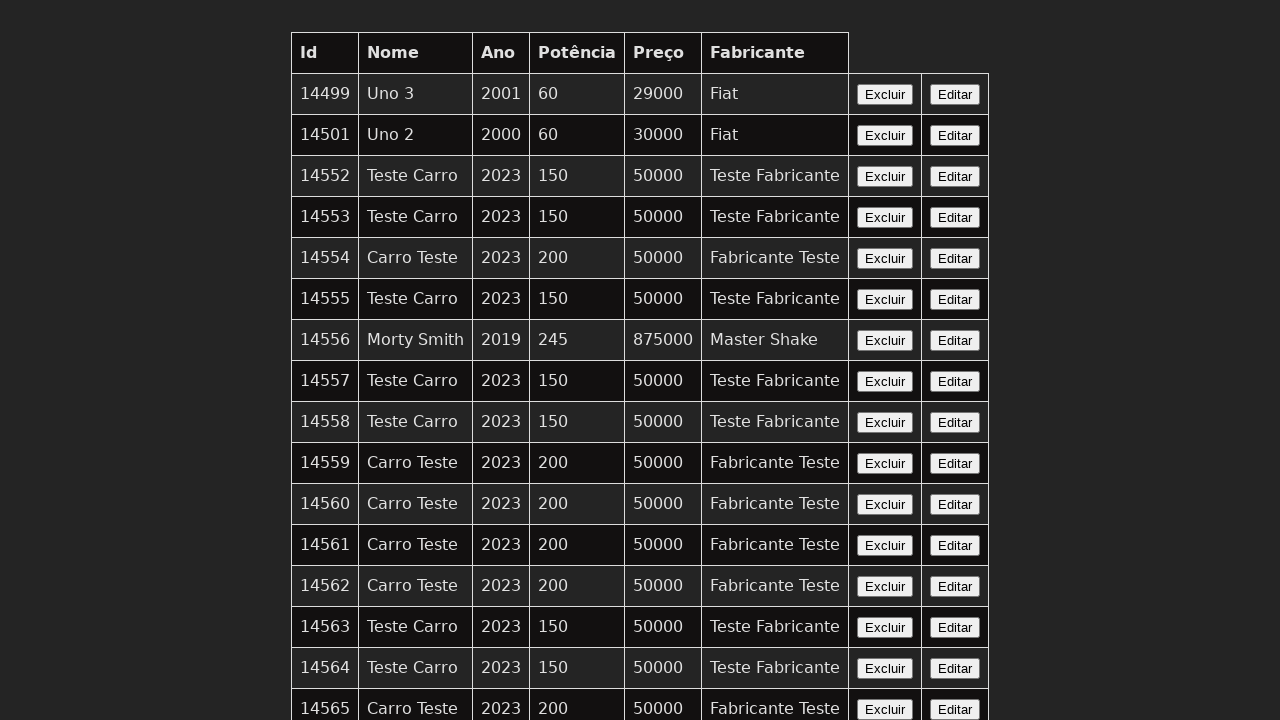

Navigated to CRUD application home page
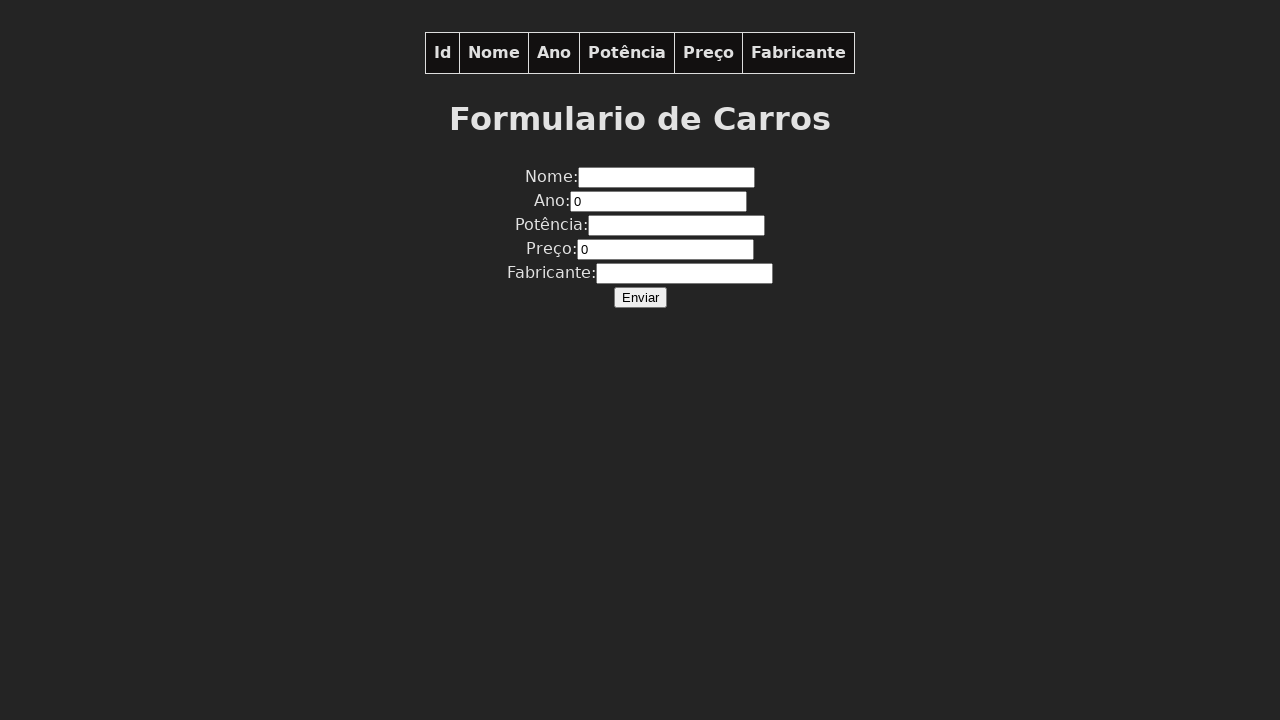

Filled name field with excessively long string (1000+ characters) on input[name='nome']
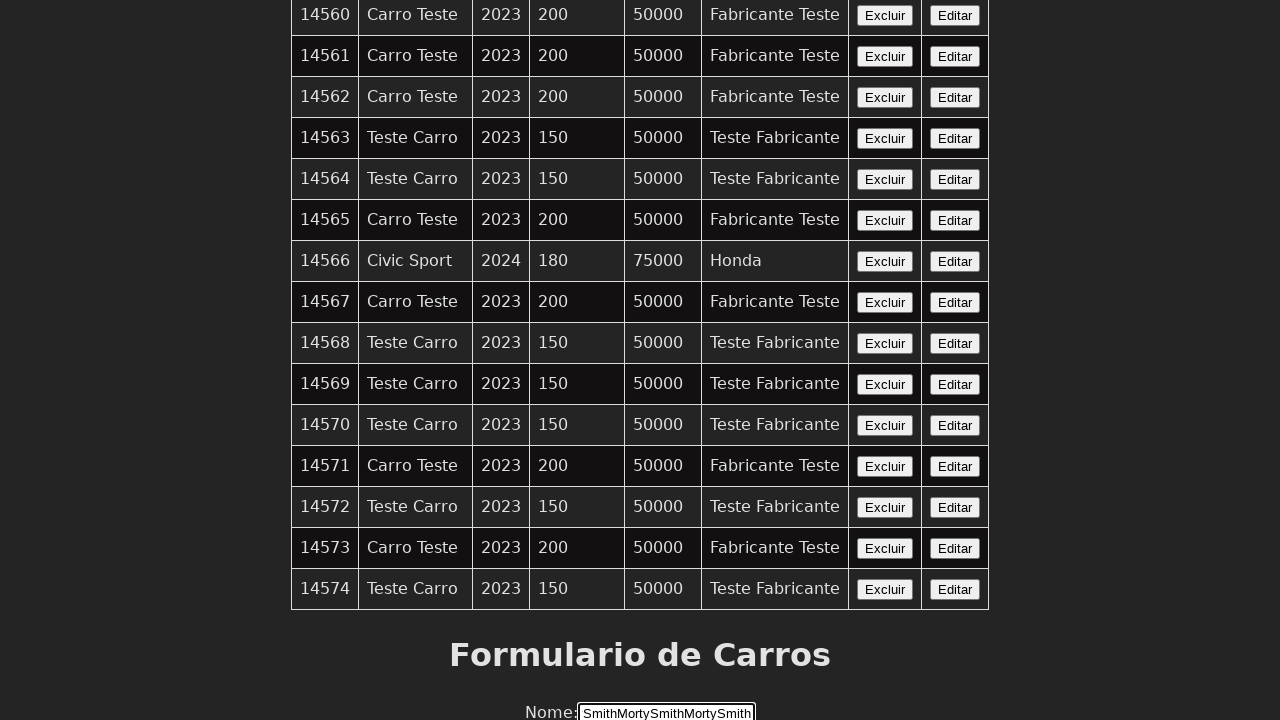

Filled year field with '2023' on input[name='ano']
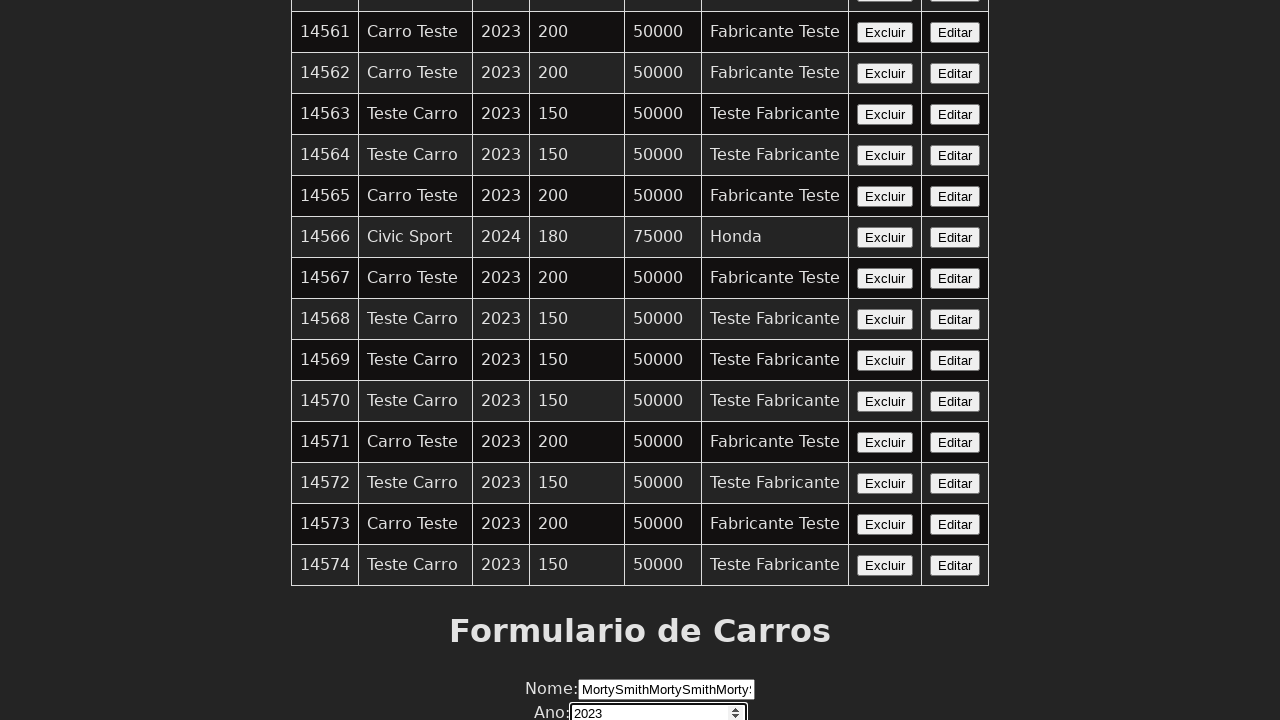

Filled power field with '250' on input[name='potencia']
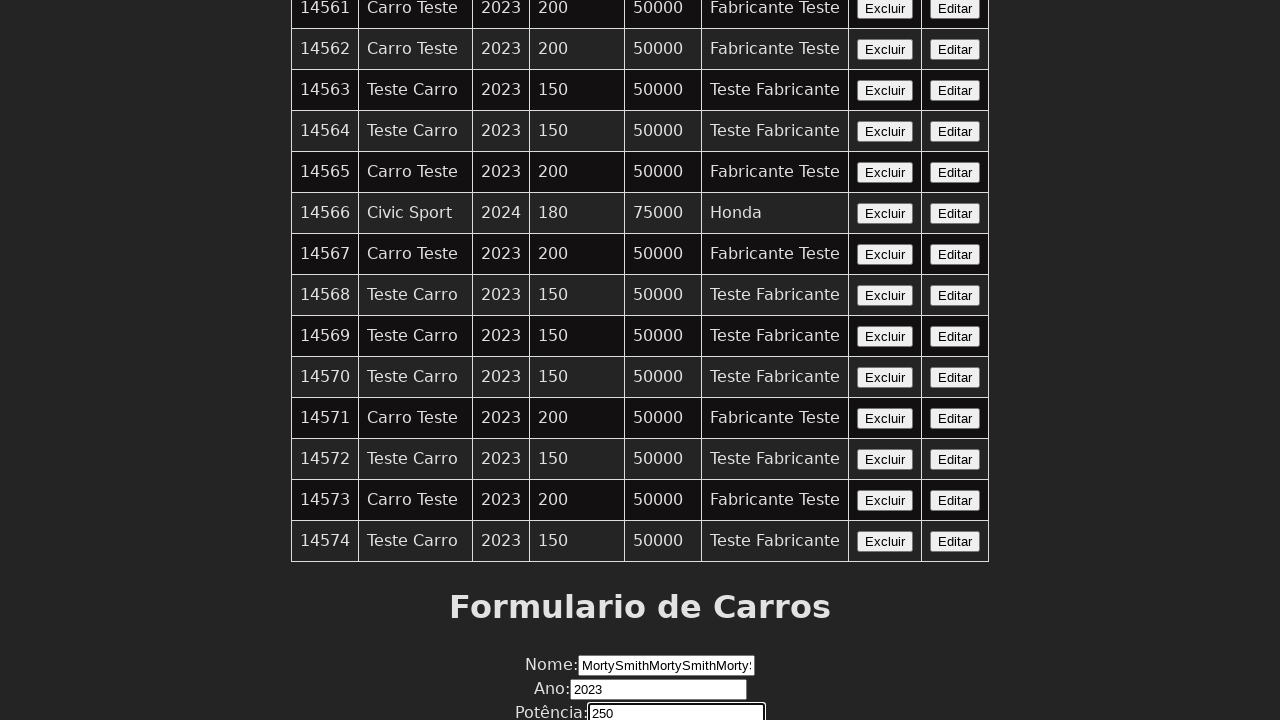

Filled price field with '75000' on input[name='preco']
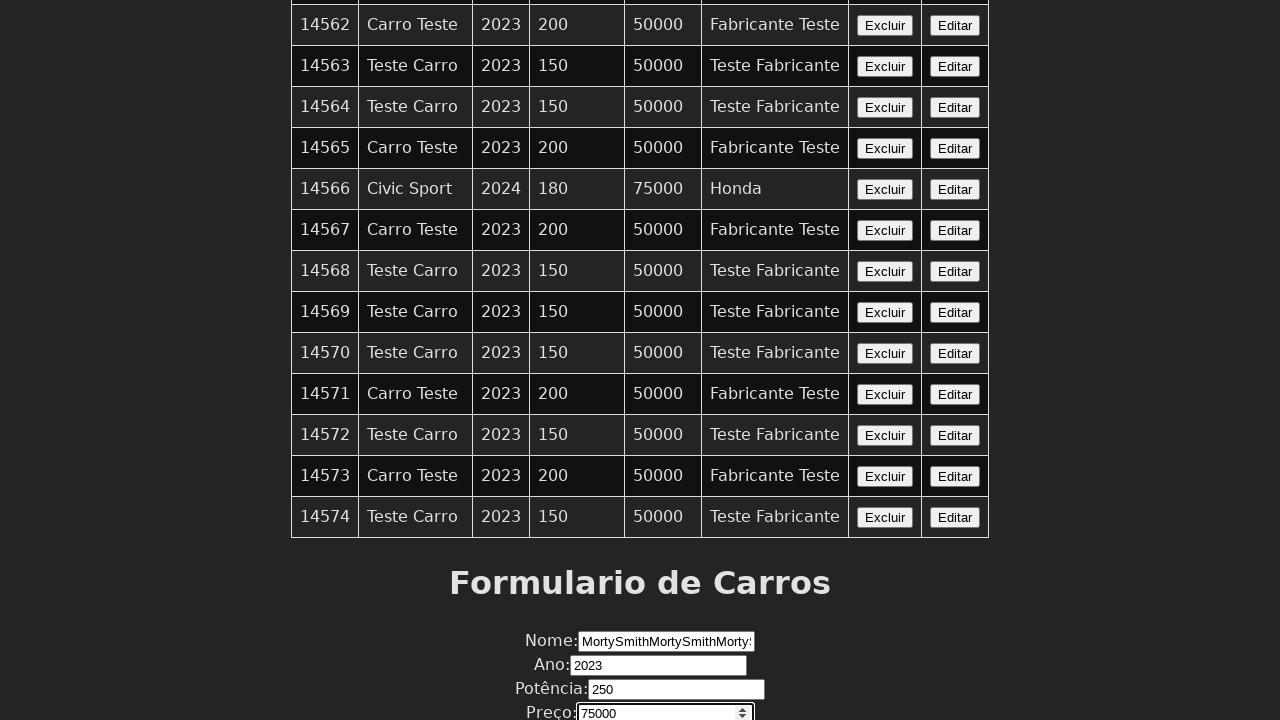

Filled manufacturer field with 'TestFabricante' on input[name='fabricante']
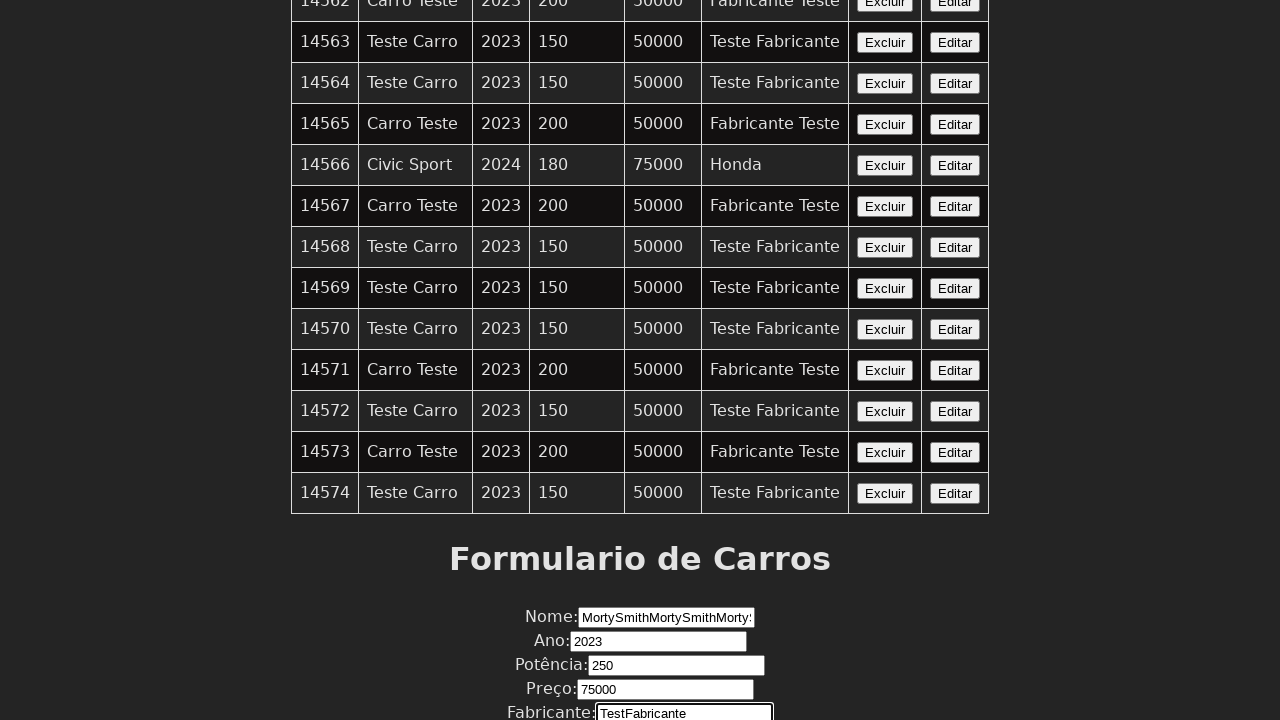

Clicked submit button to attempt form submission at (640, 676) on xpath=//button[contains(text(),'Enviar')]
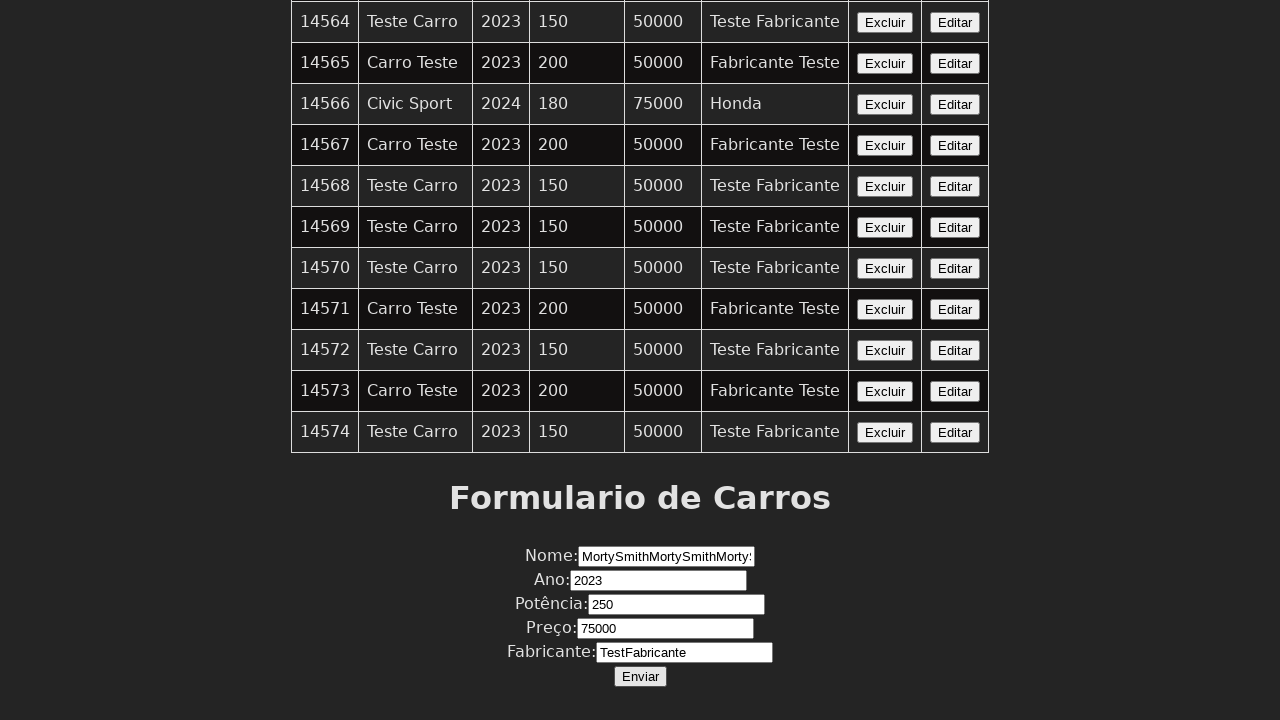

Set up dialog handler to accept validation error alert
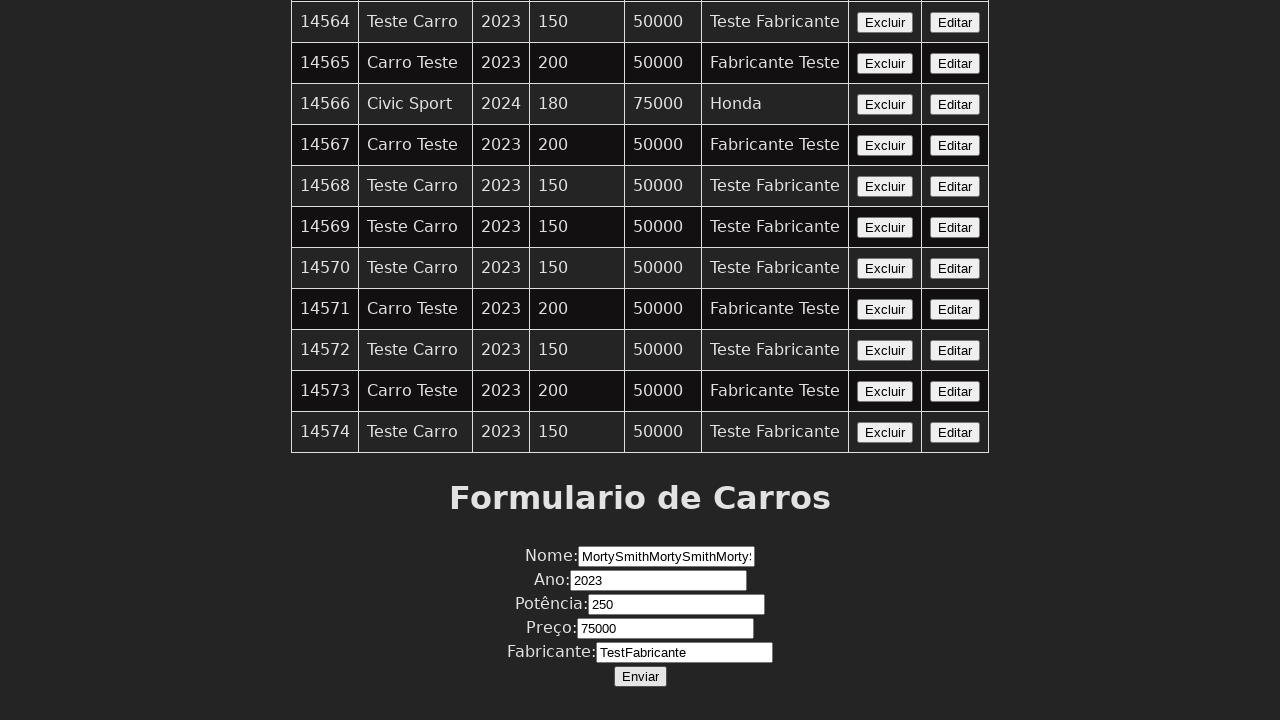

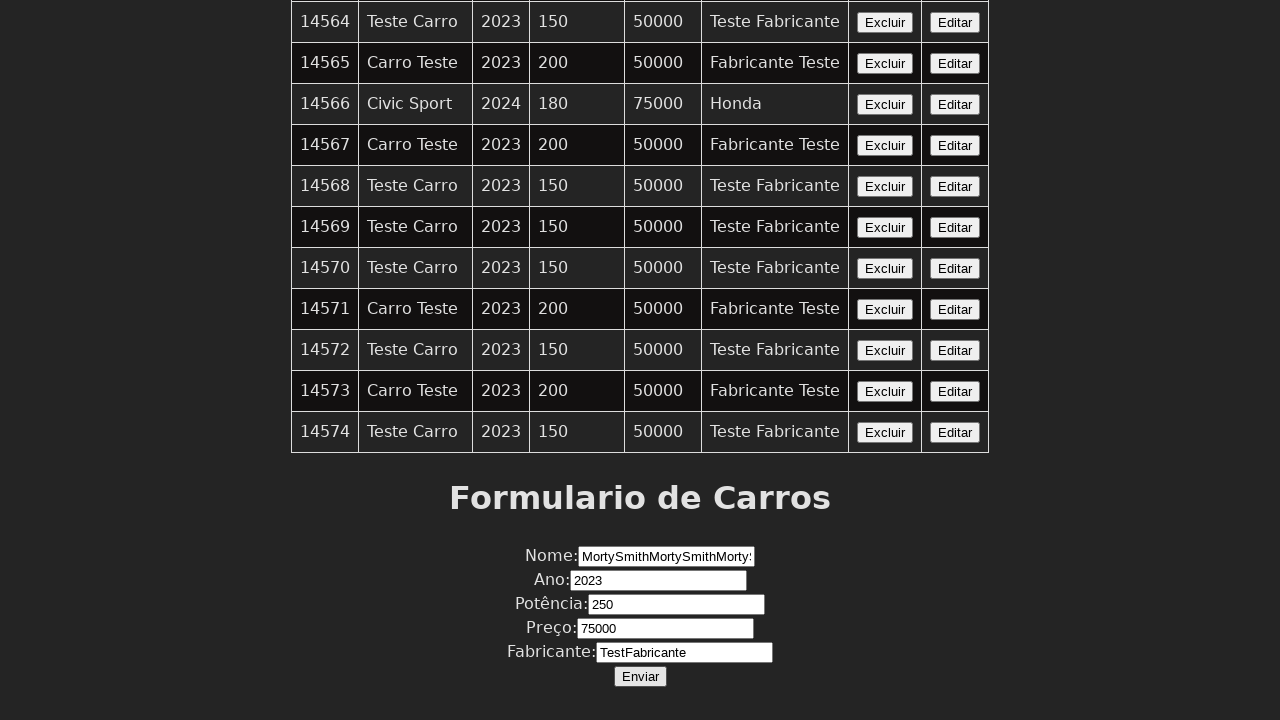